Tests drag and drop functionality on jQuery UI demo page by dragging an element and dropping it onto a target area

Starting URL: https://jqueryui.com/droppable

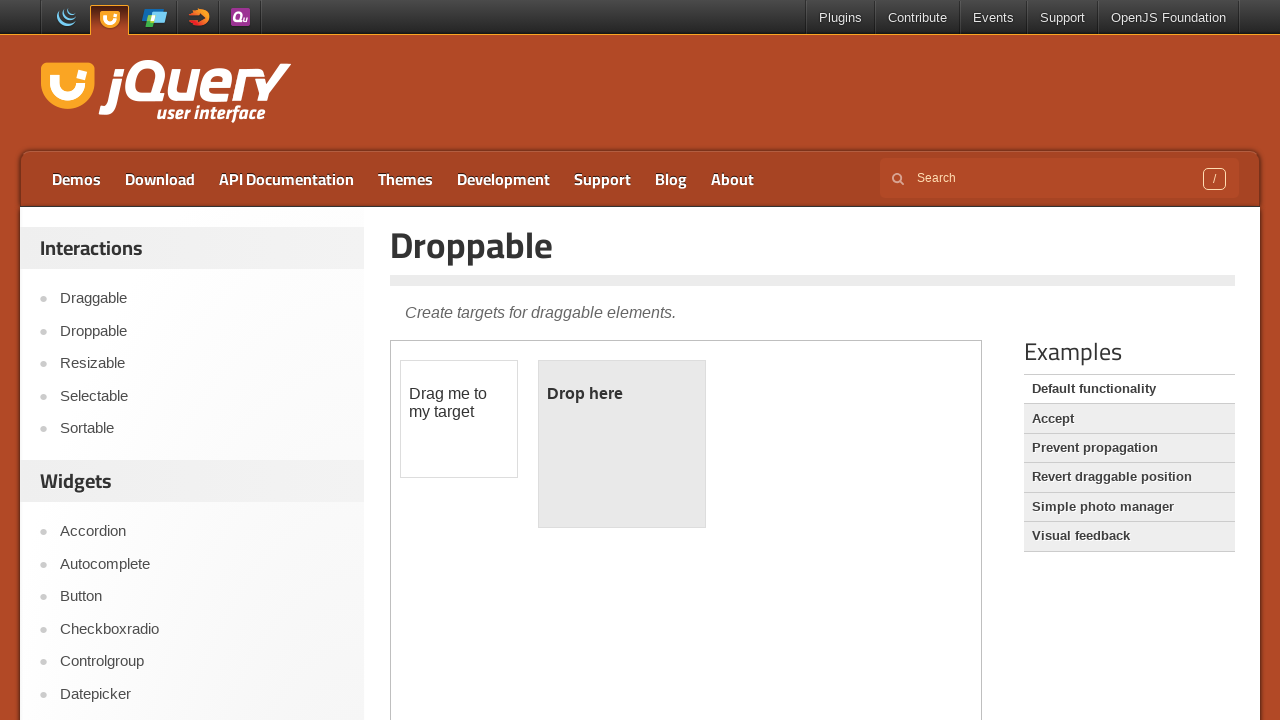

Located demo iframe for drag and drop test
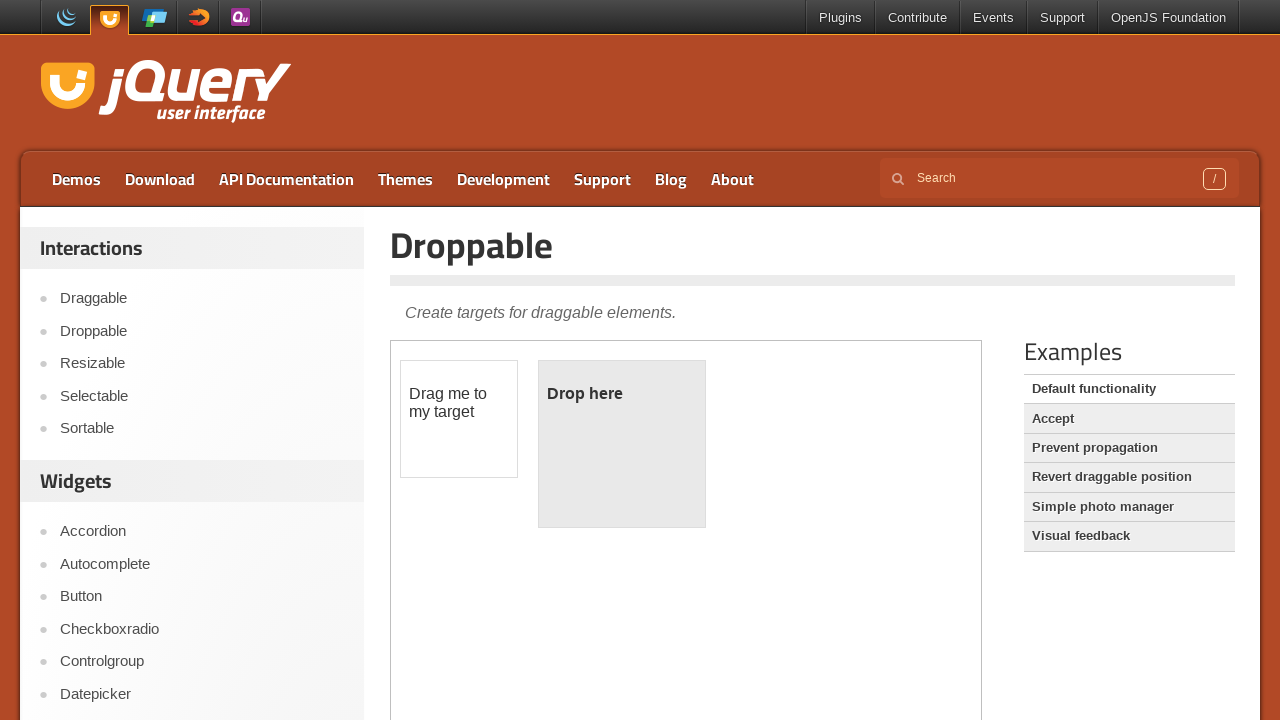

Located draggable element with id 'draggable'
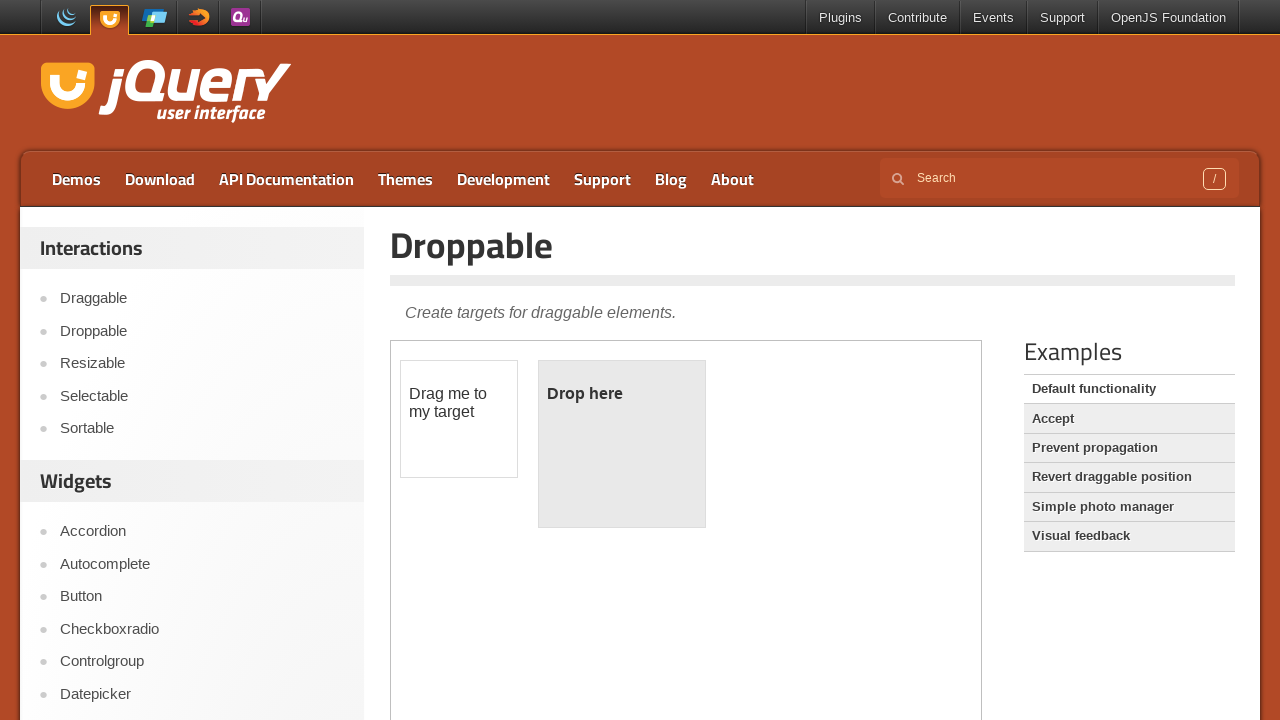

Located droppable target element with id 'droppable'
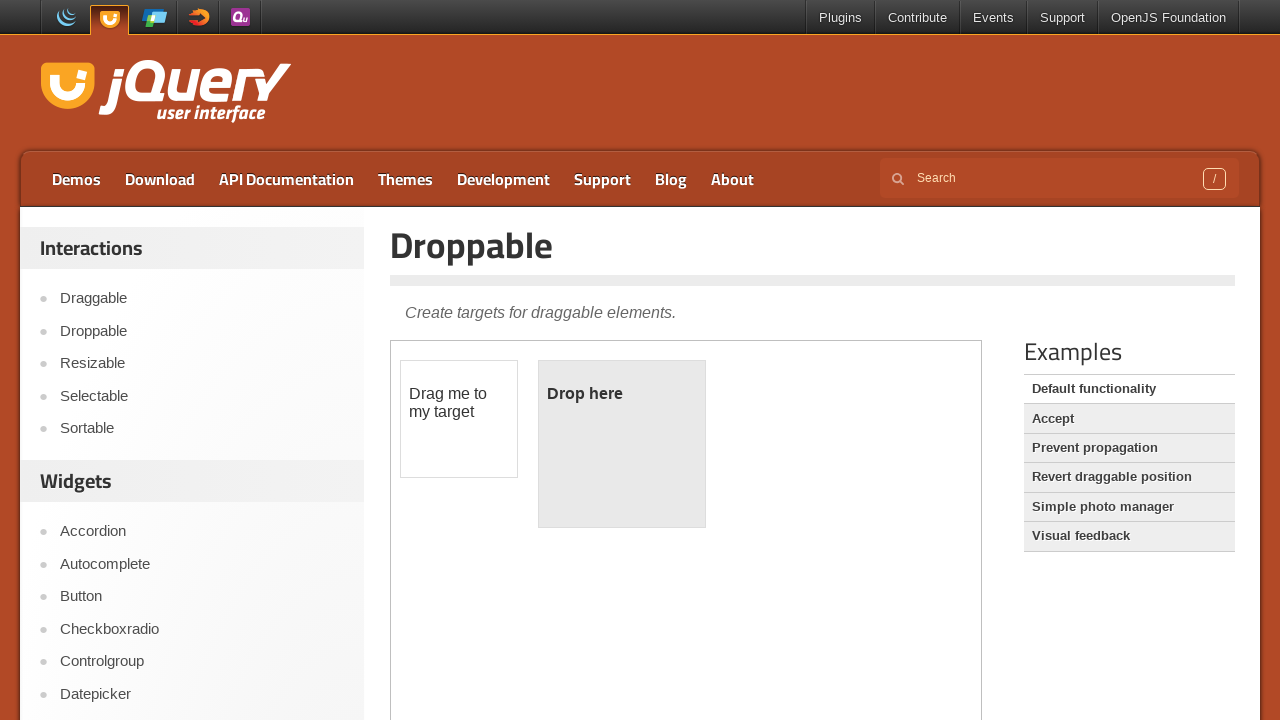

Dragged draggable element and dropped it onto the target area at (622, 444)
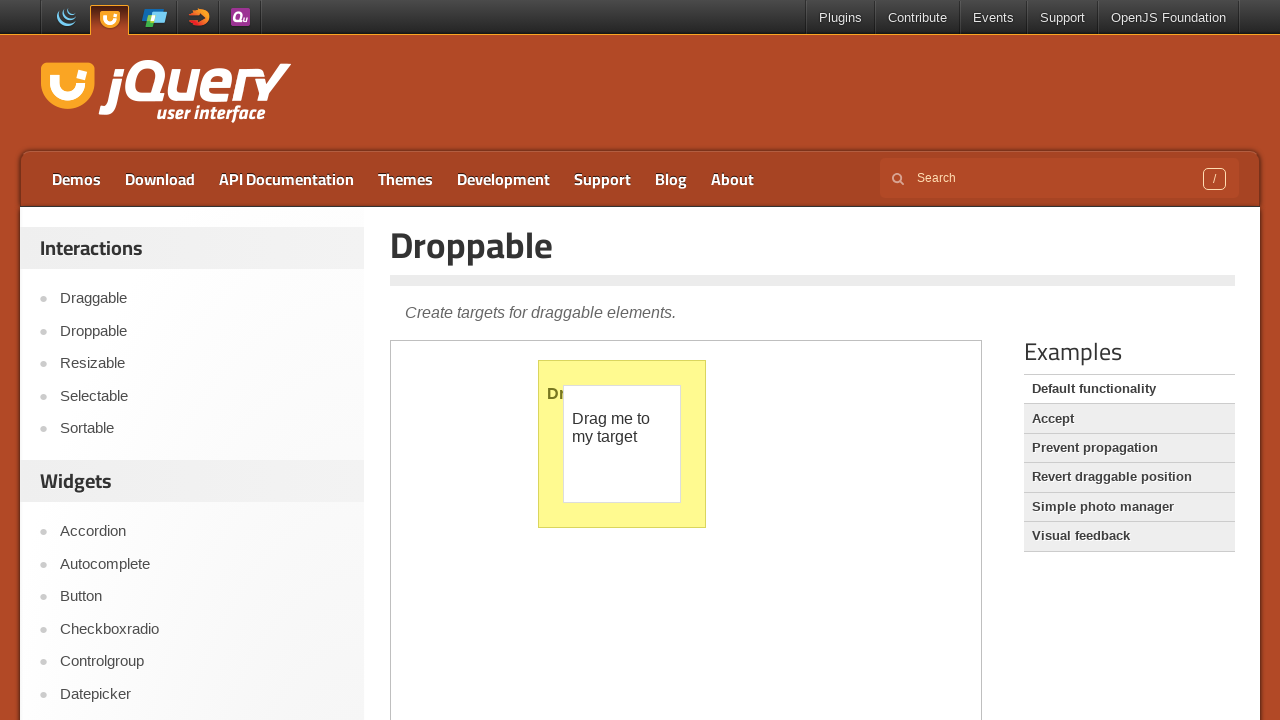

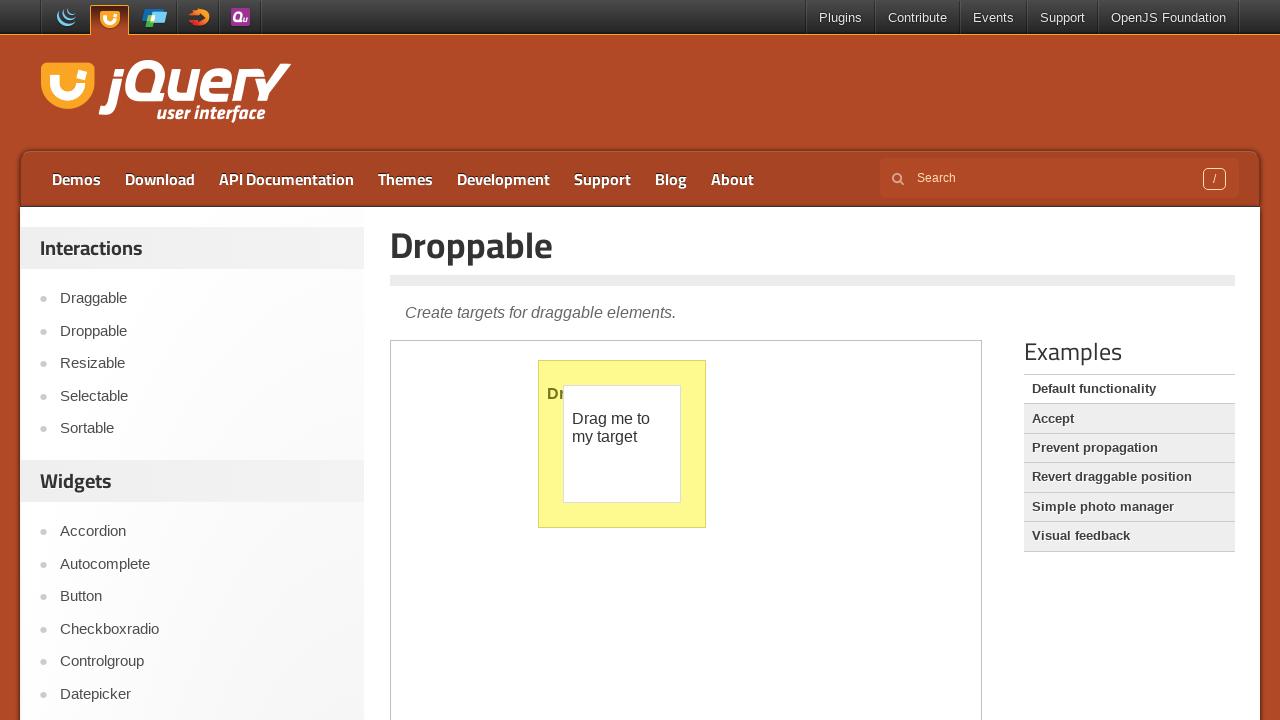